Navigates to a test blog page and verifies the selection state of checkbox elements for Bike and Bicycle options

Starting URL: http://omayo.blogspot.com/

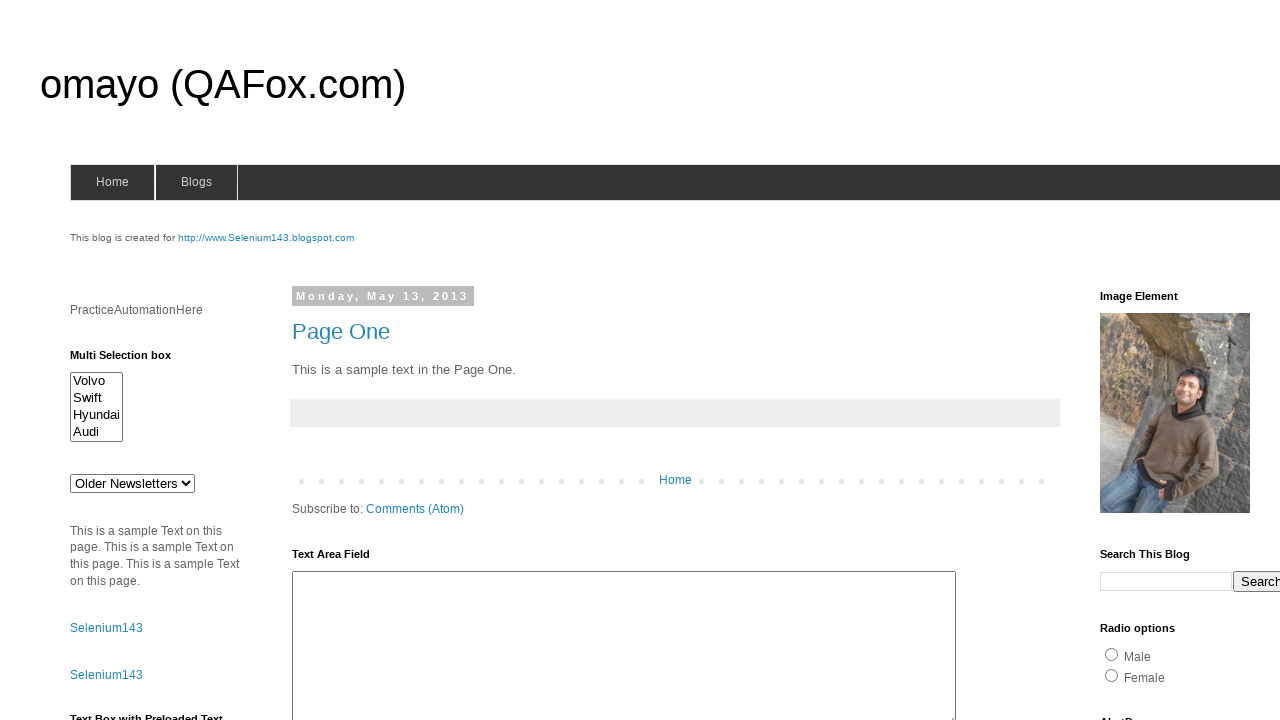

Navigated to test blog page at http://omayo.blogspot.com/
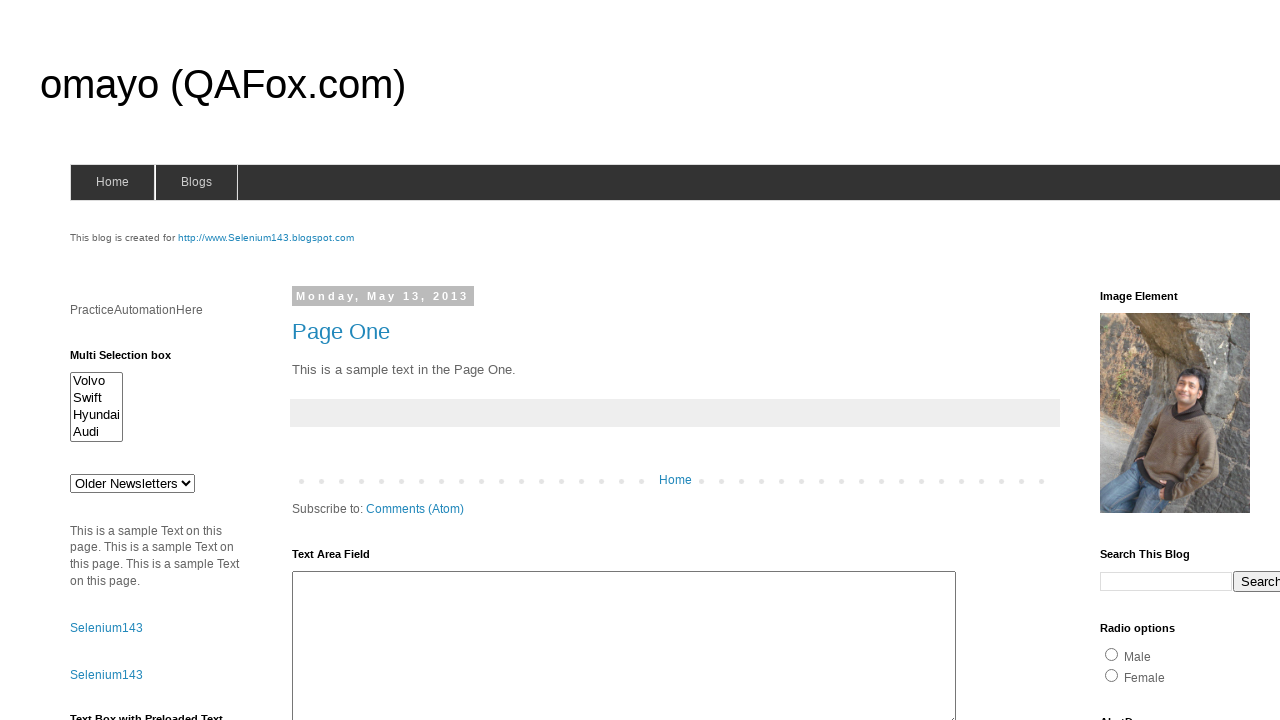

Located Bike checkbox element
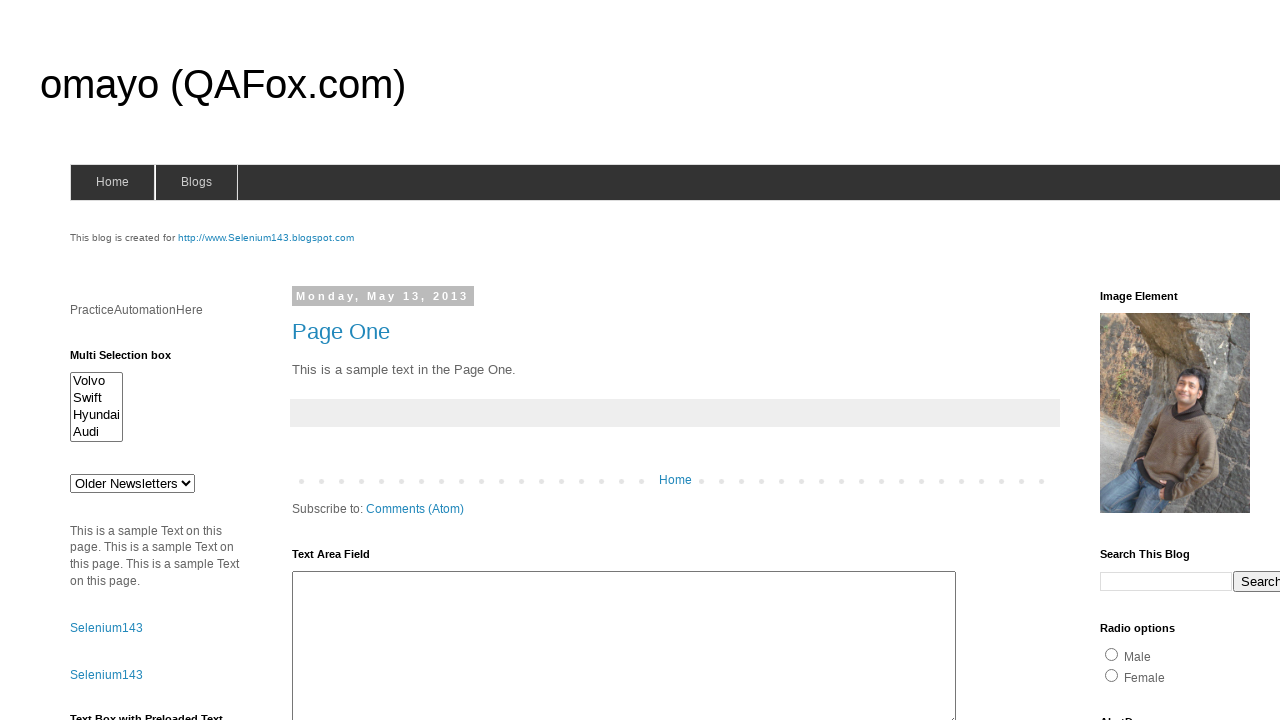

Verified Bike checkbox selection state: False
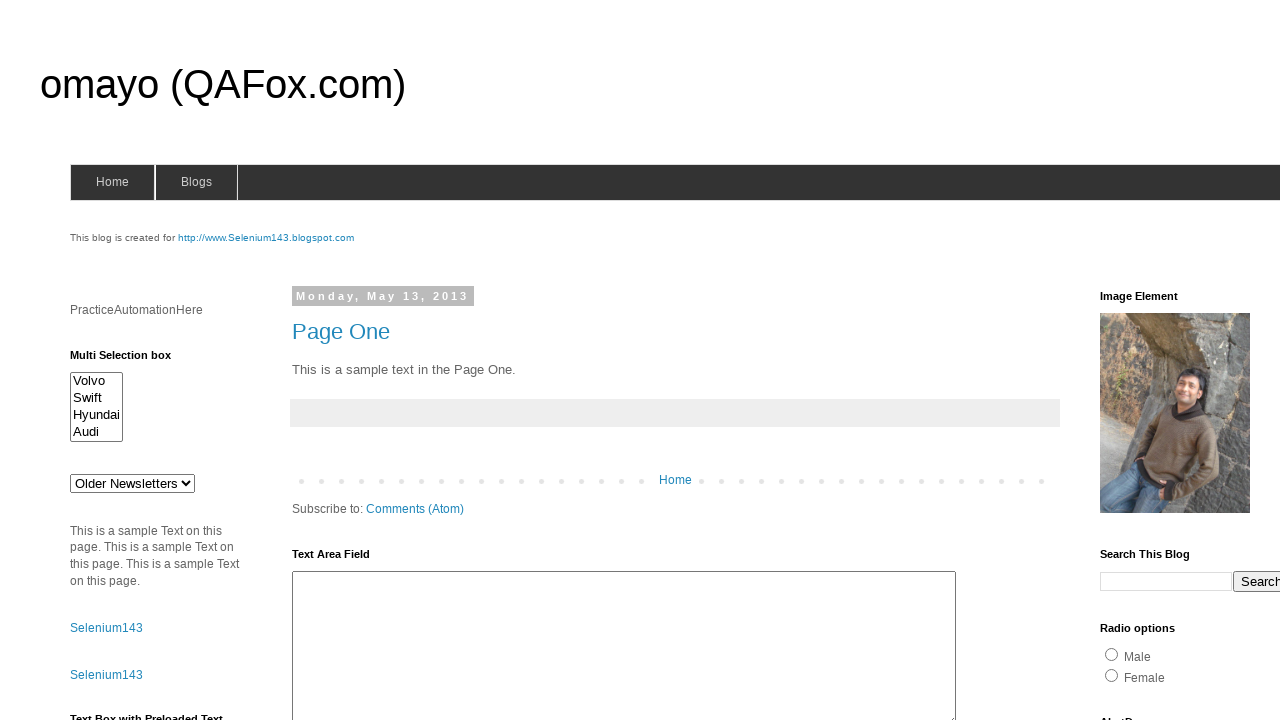

Located Bicycle checkbox element
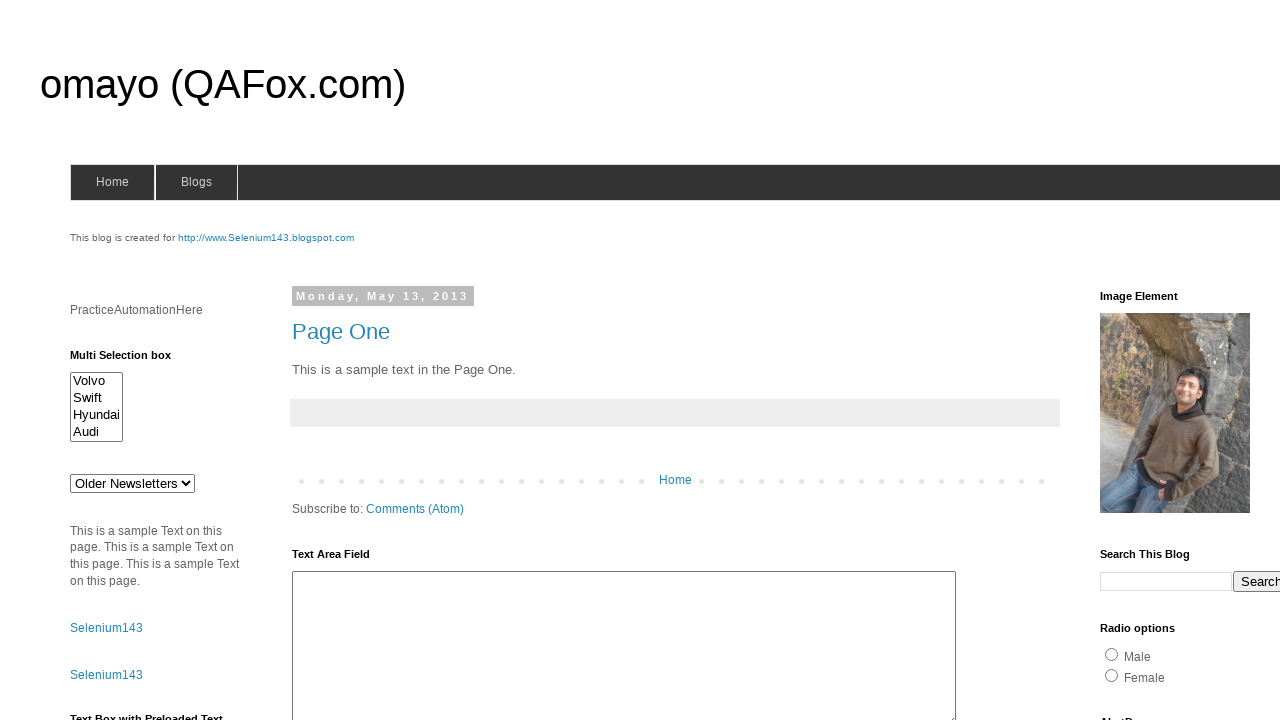

Verified Bicycle checkbox selection state: True
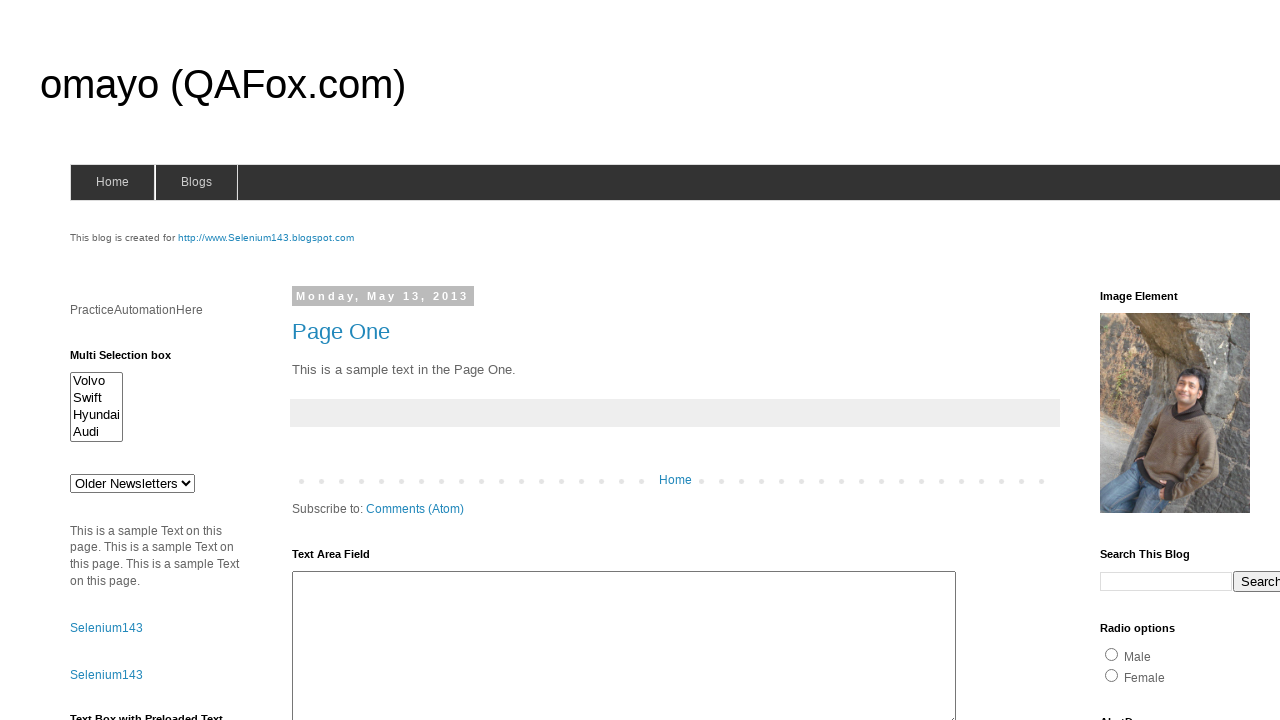

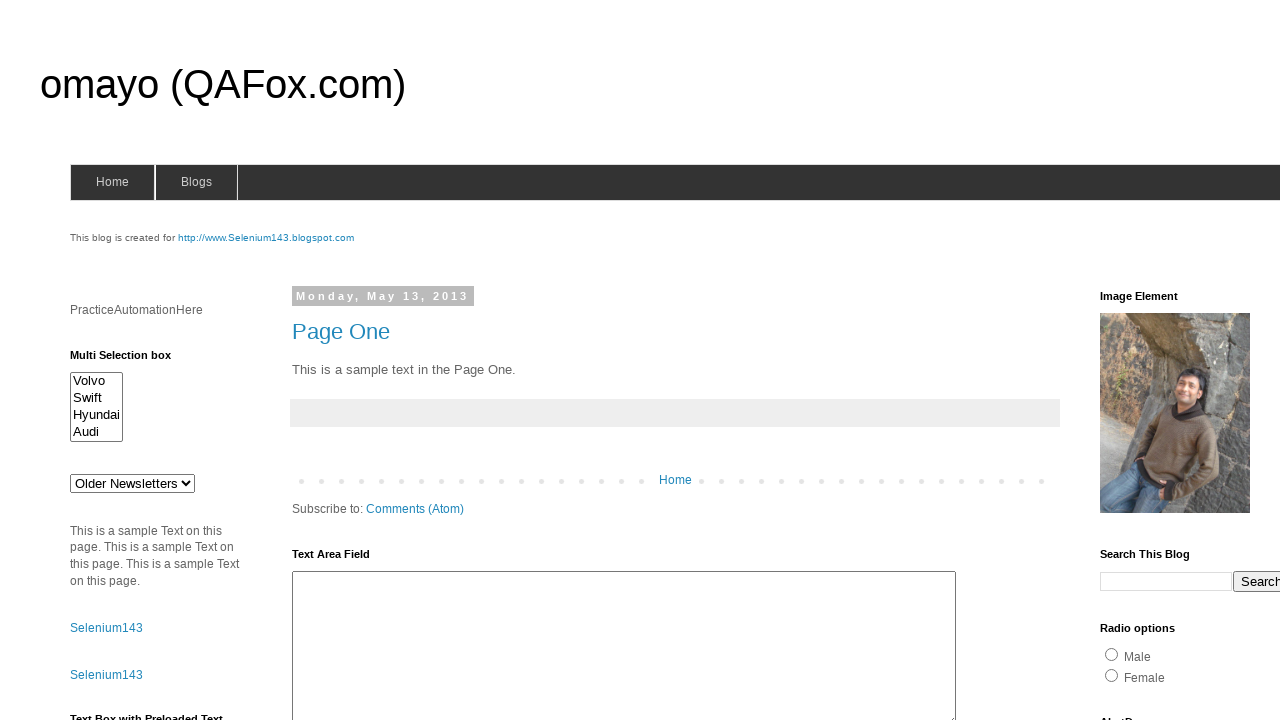